Tests dynamic content loading by clicking a start button and waiting for a "Hello World!" message to appear on the page

Starting URL: https://the-internet.herokuapp.com/dynamic_loading/1

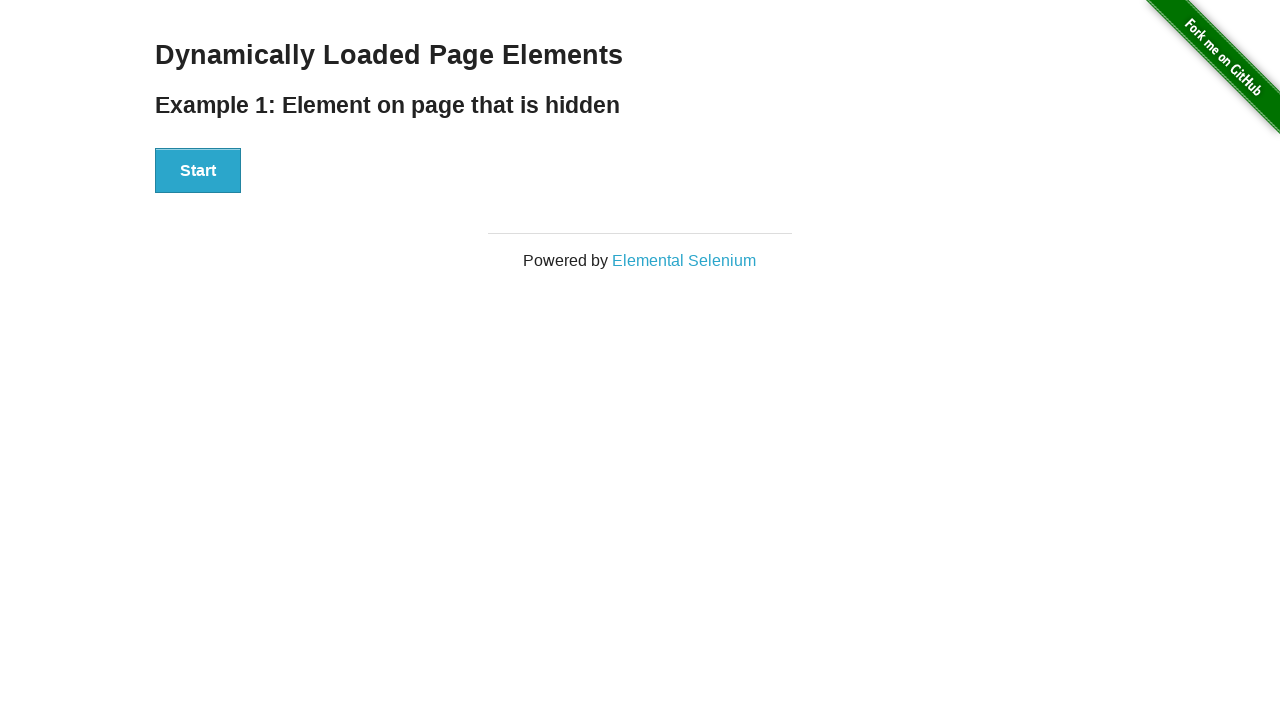

Clicked start button to trigger dynamic content loading at (198, 171) on xpath=//div[@id='start']//button
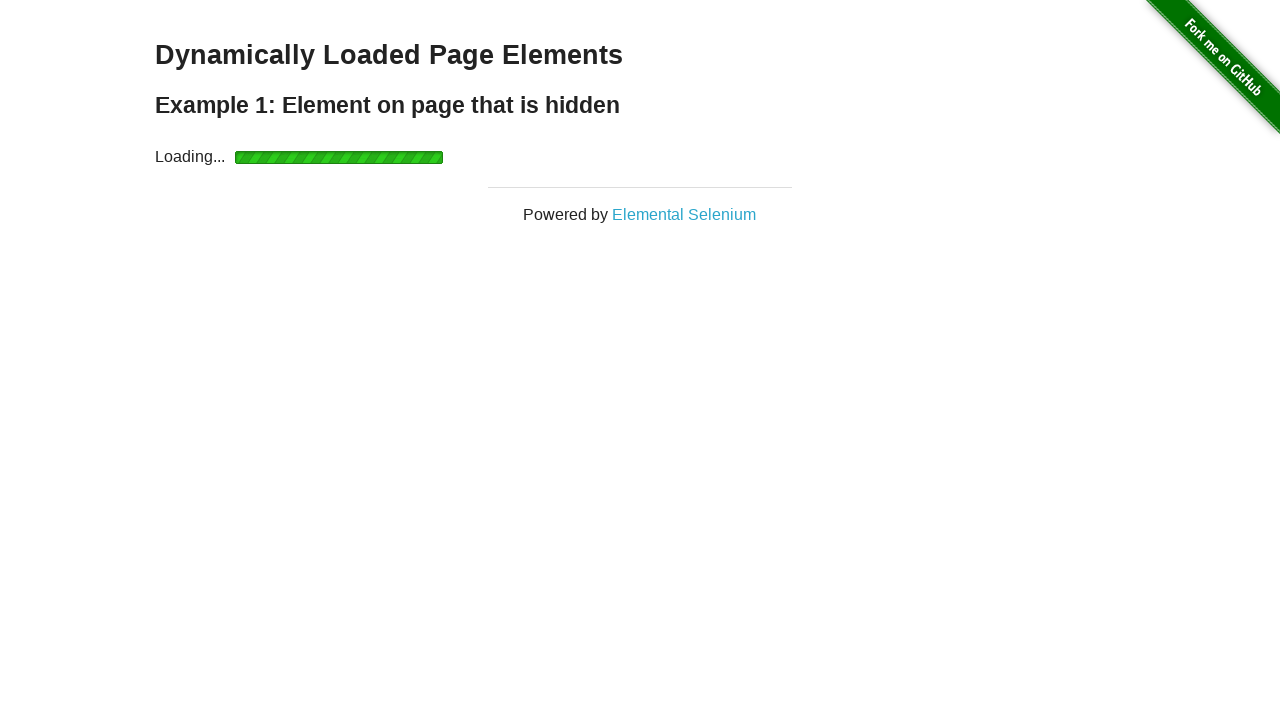

Waited for 'Hello World!' message to appear
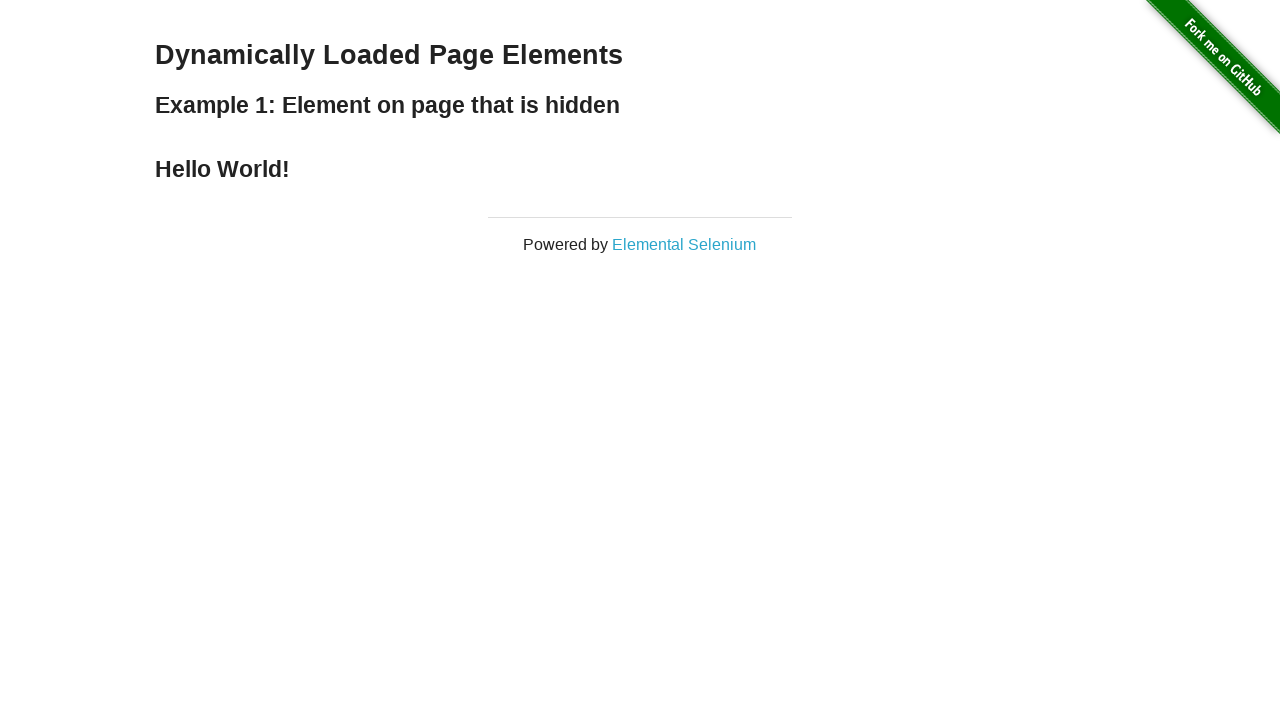

Located the hello element
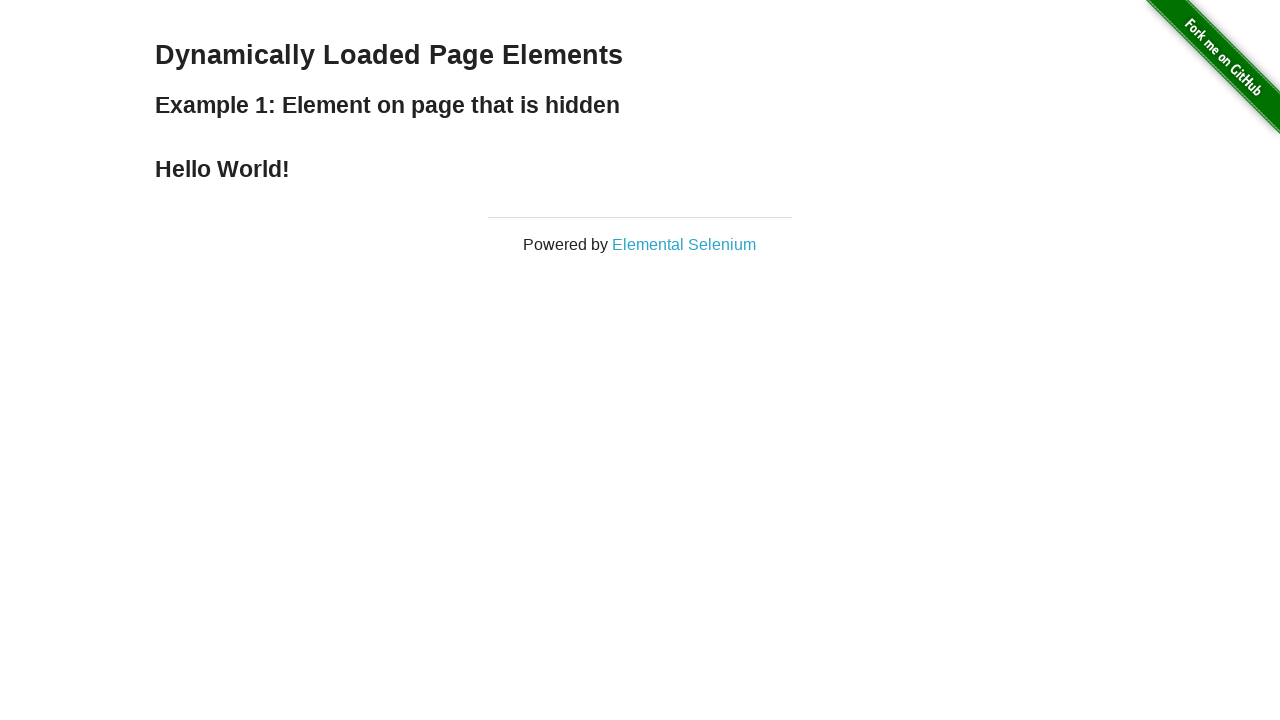

Verified that the element contains 'Hello World!' text
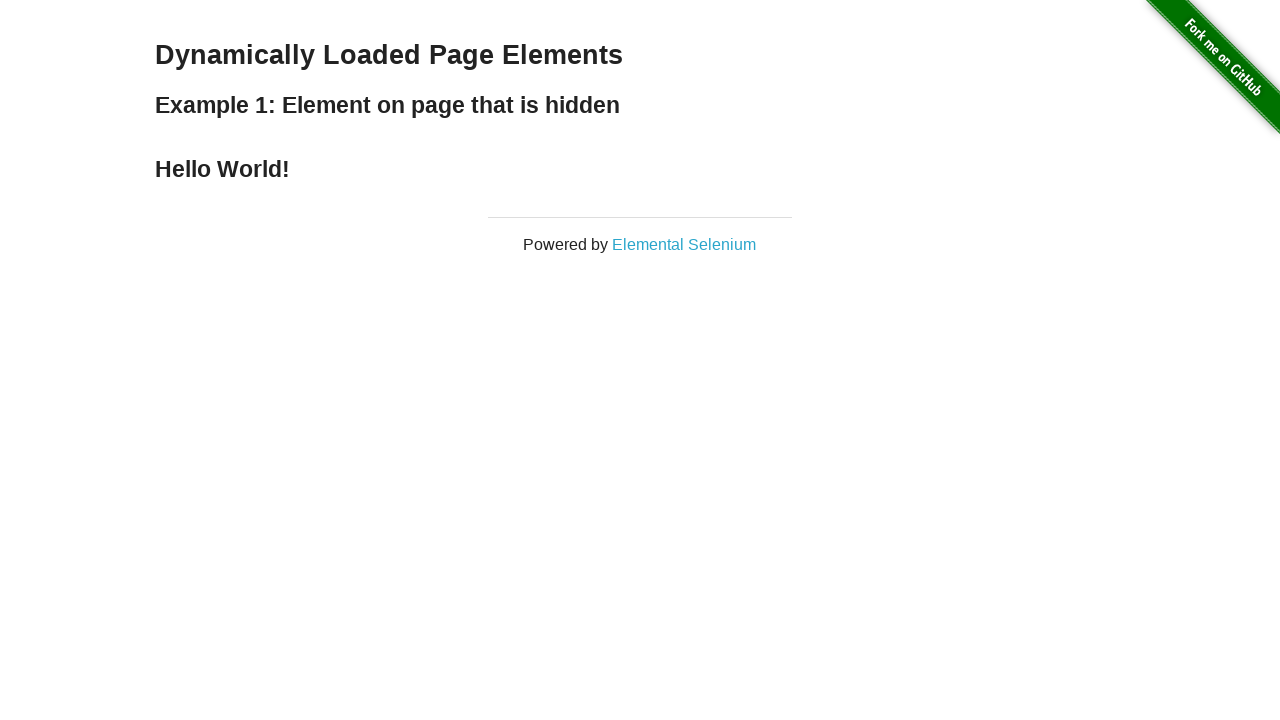

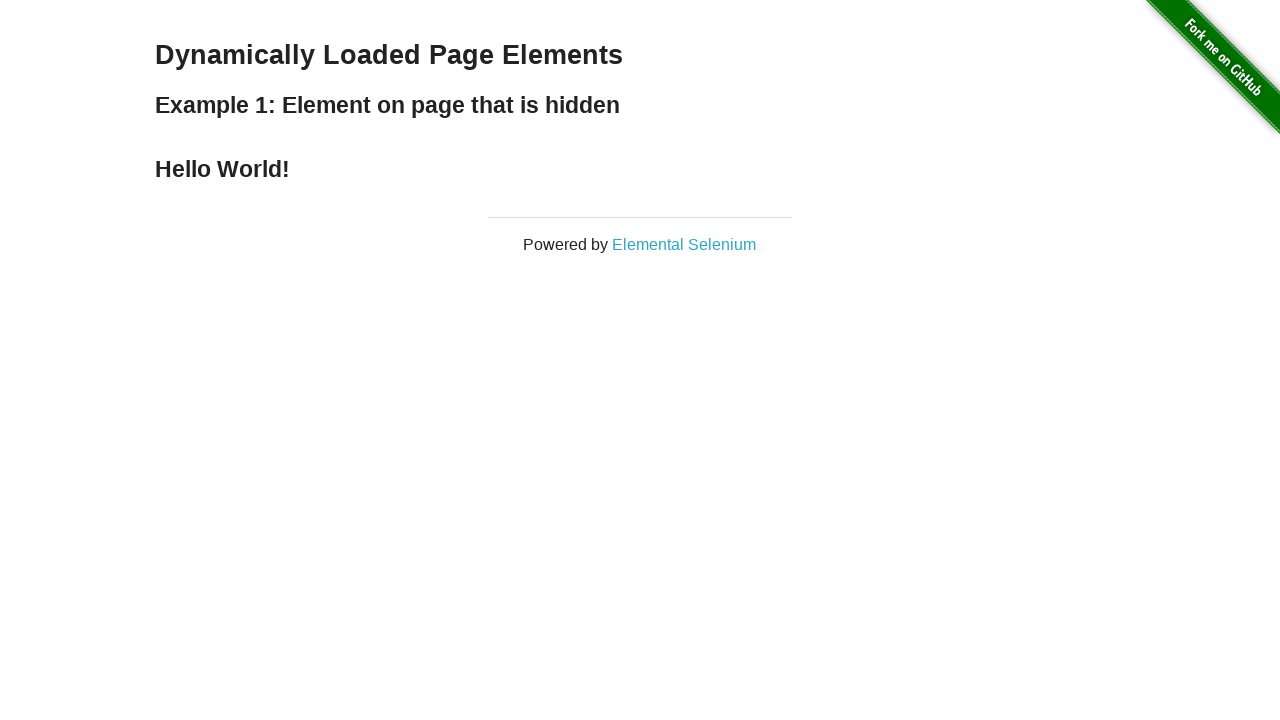